Tests navigation by clicking on a homepage link and verifying the URL changes to the expected homepage

Starting URL: https://kristinek.github.io/site/examples/actions

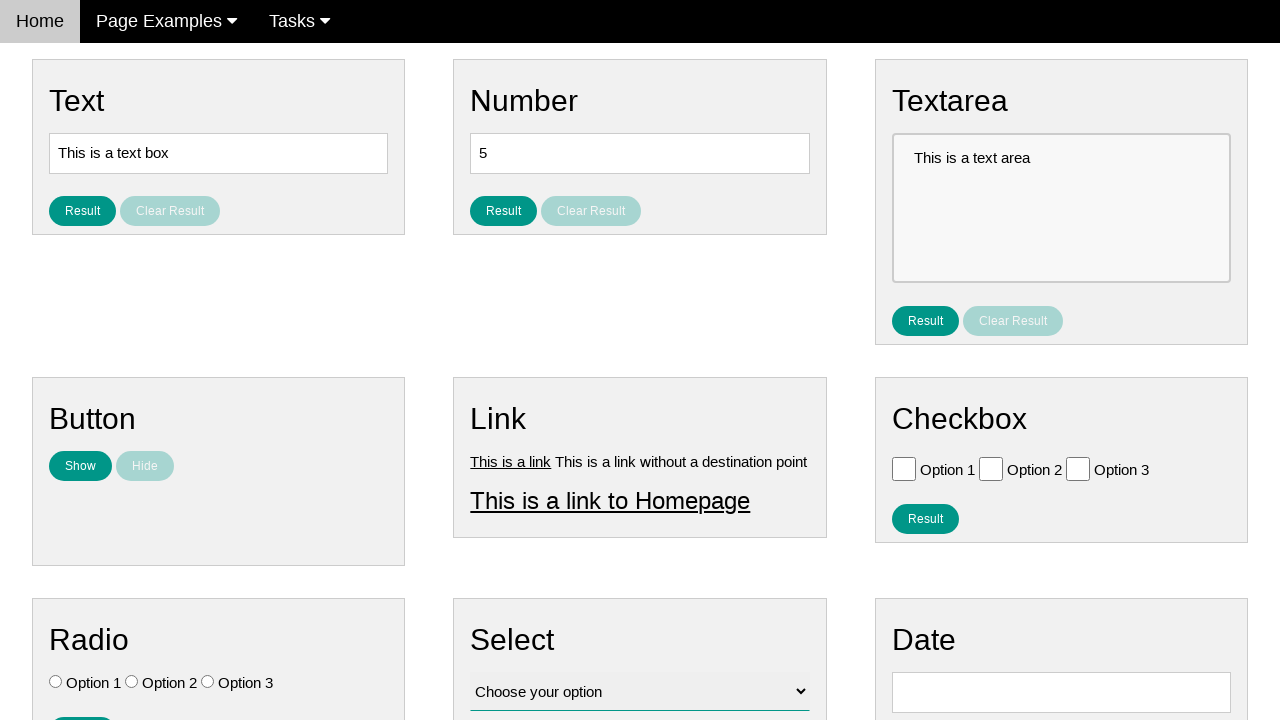

Verified initial URL is the actions example page
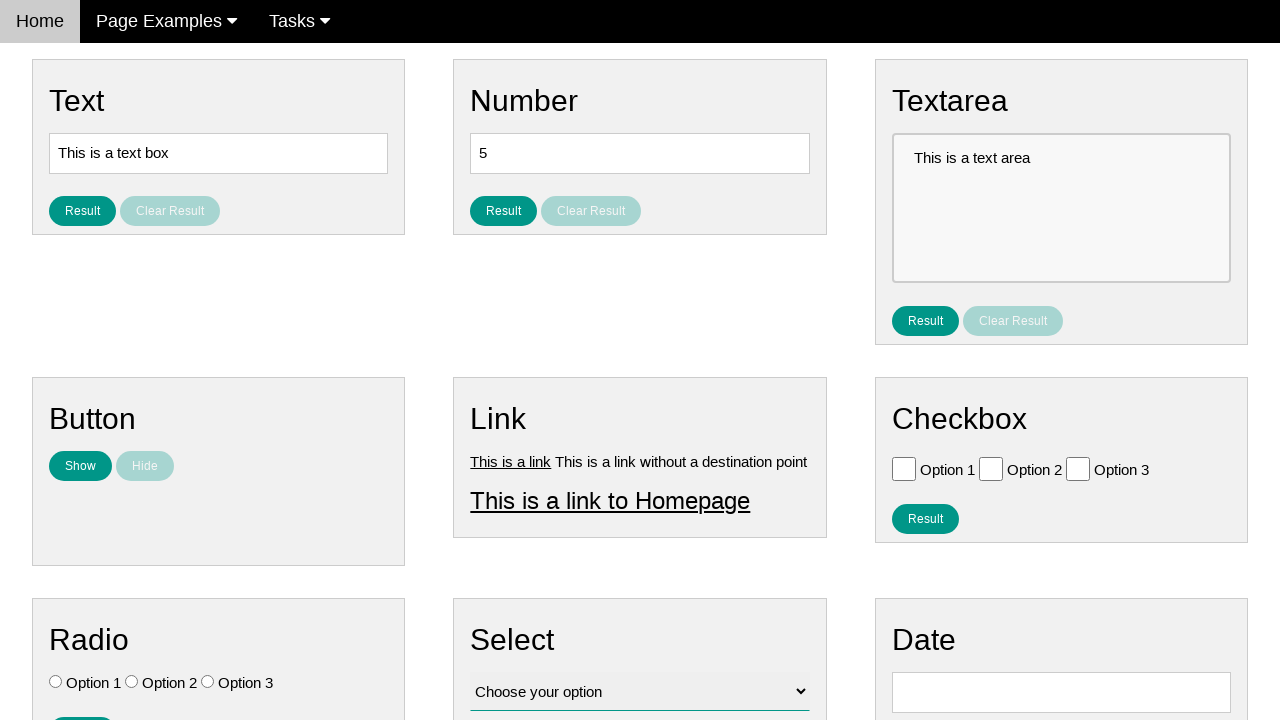

Clicked on homepage link at (610, 500) on #homepage_link
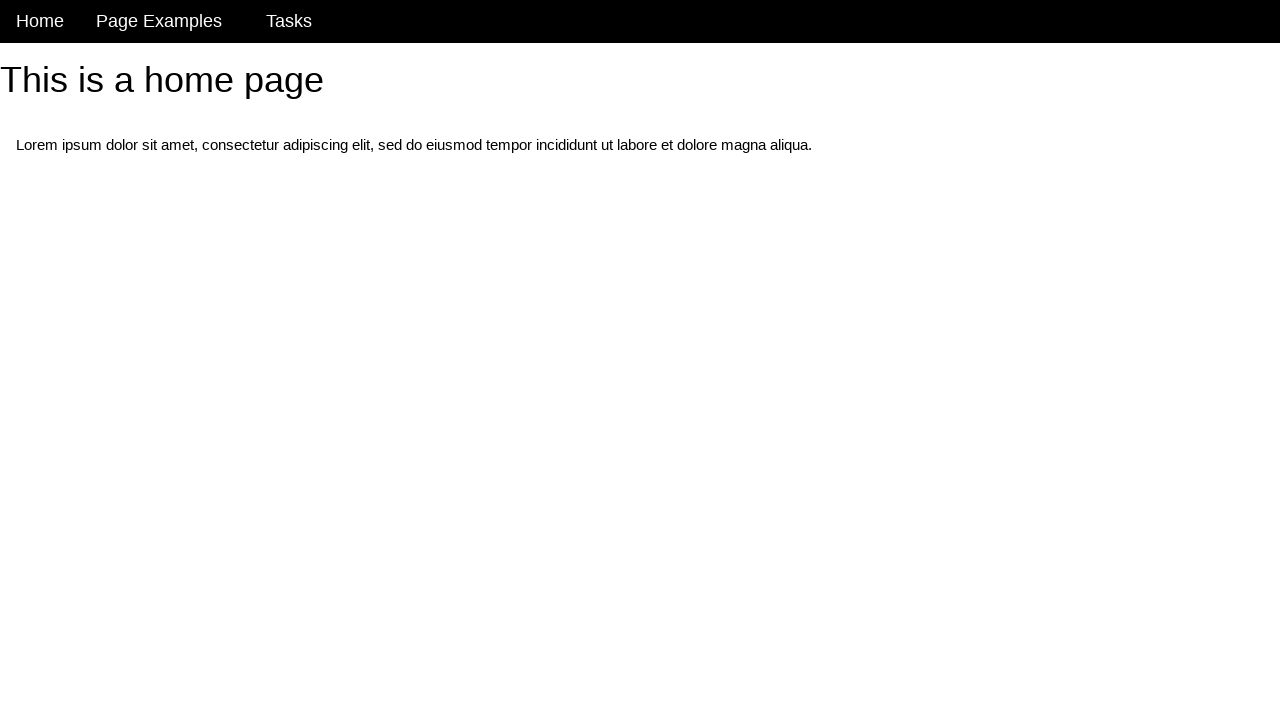

Verified URL has changed from actions page
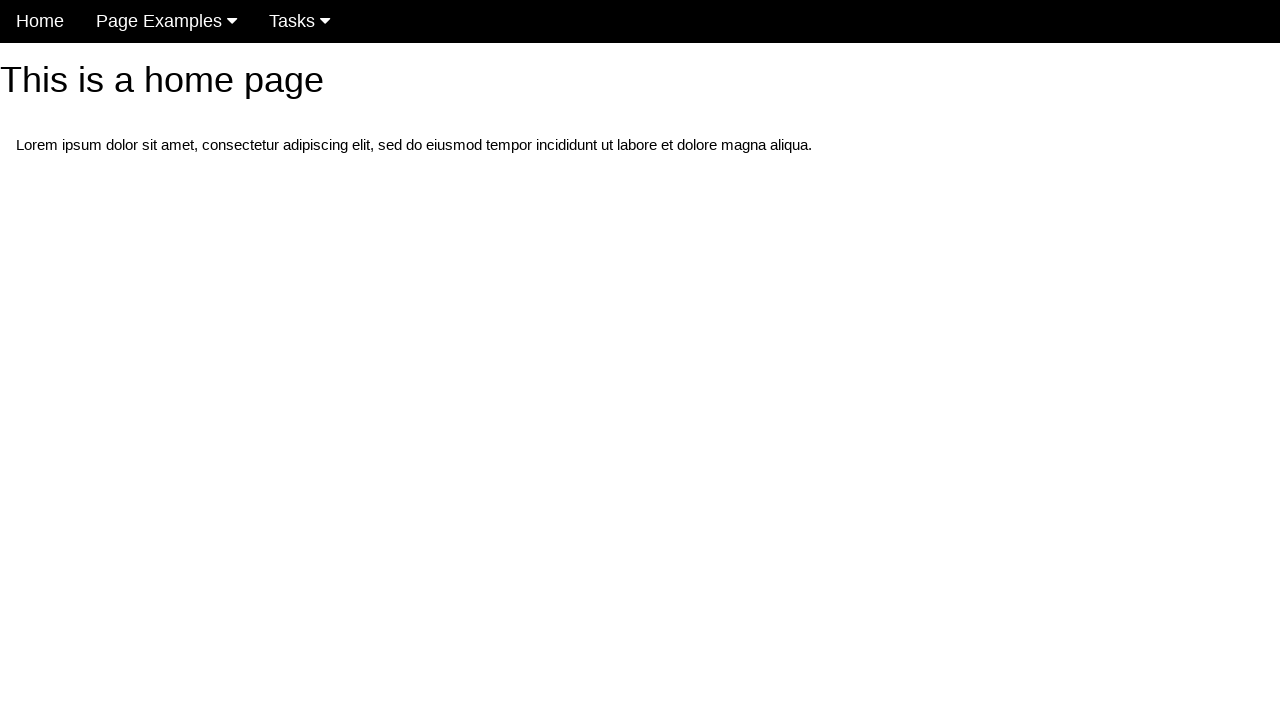

Verified URL is now the homepage
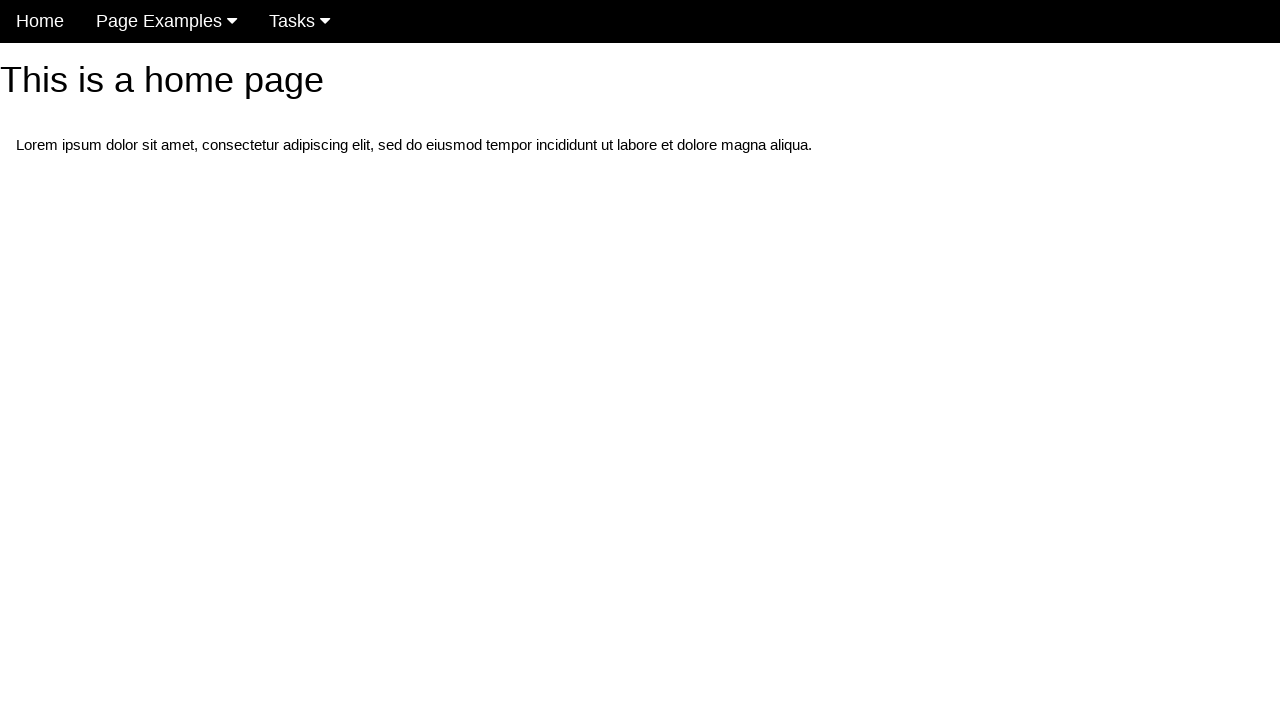

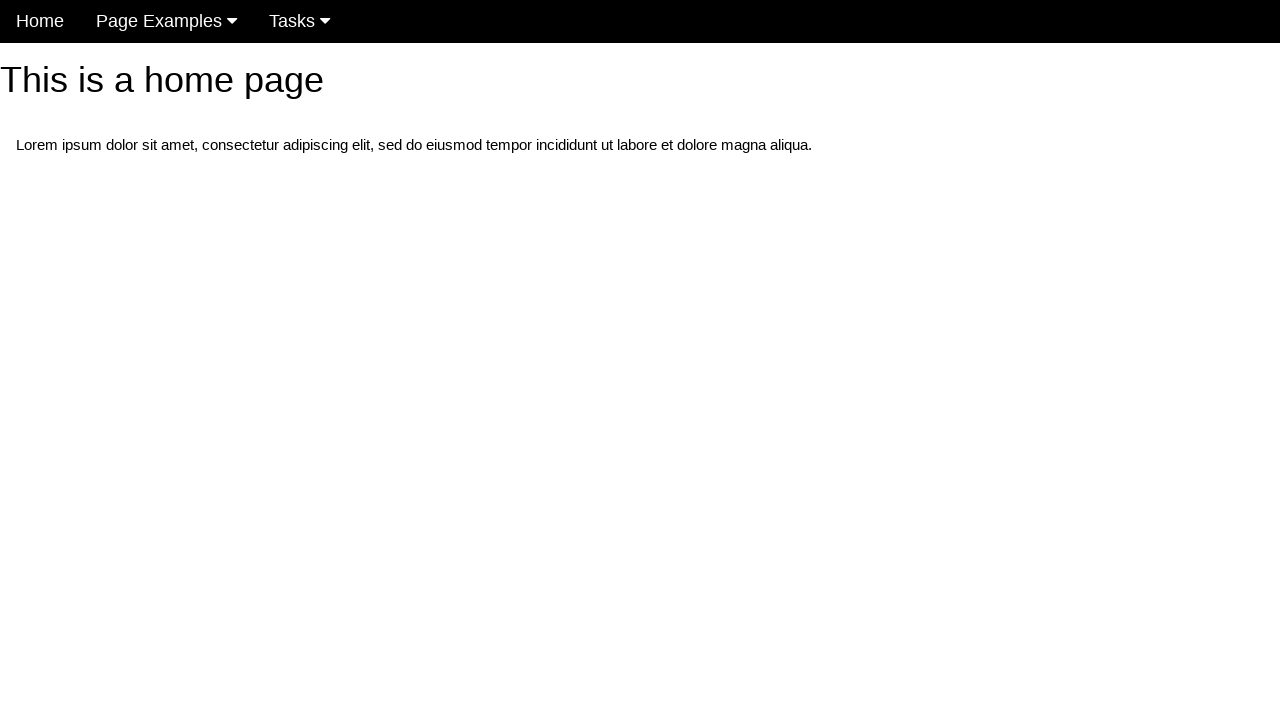